Navigates to Spotify homepage and verifies the page title matches the expected Spanish title "Escuchar es todo - Spotify"

Starting URL: https://www.spotify.com

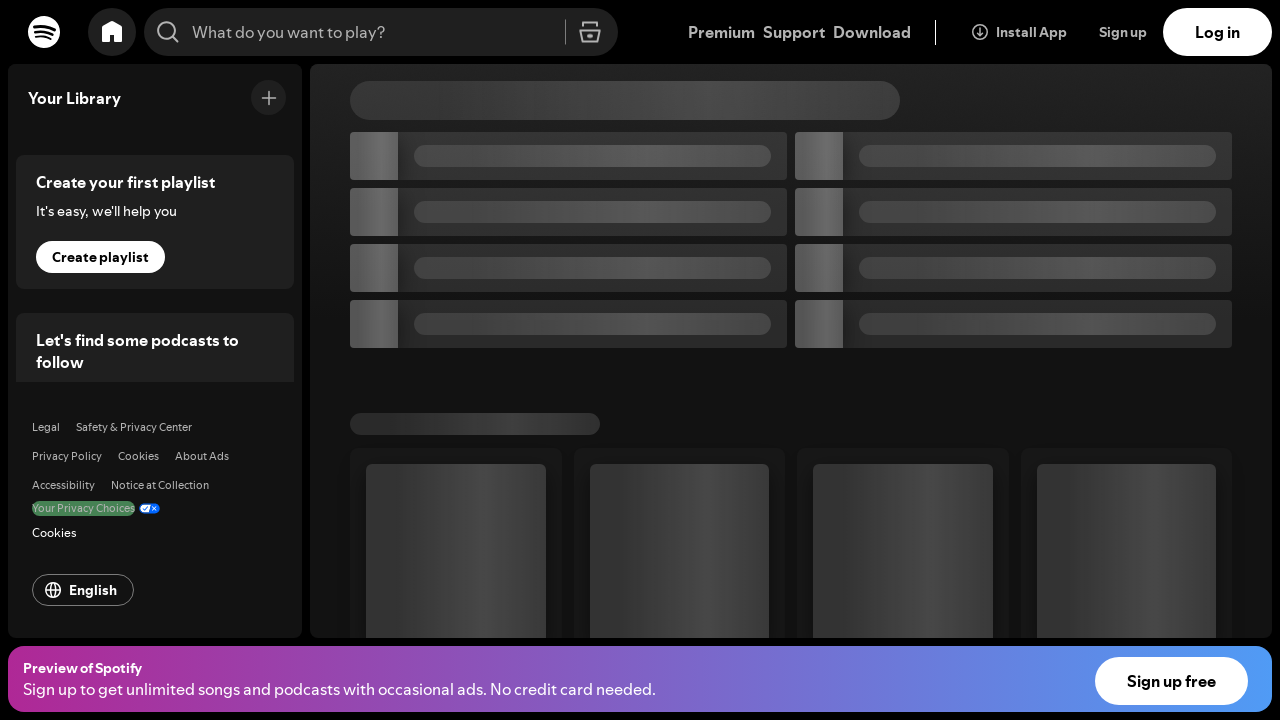

Page loaded - DOM content rendered
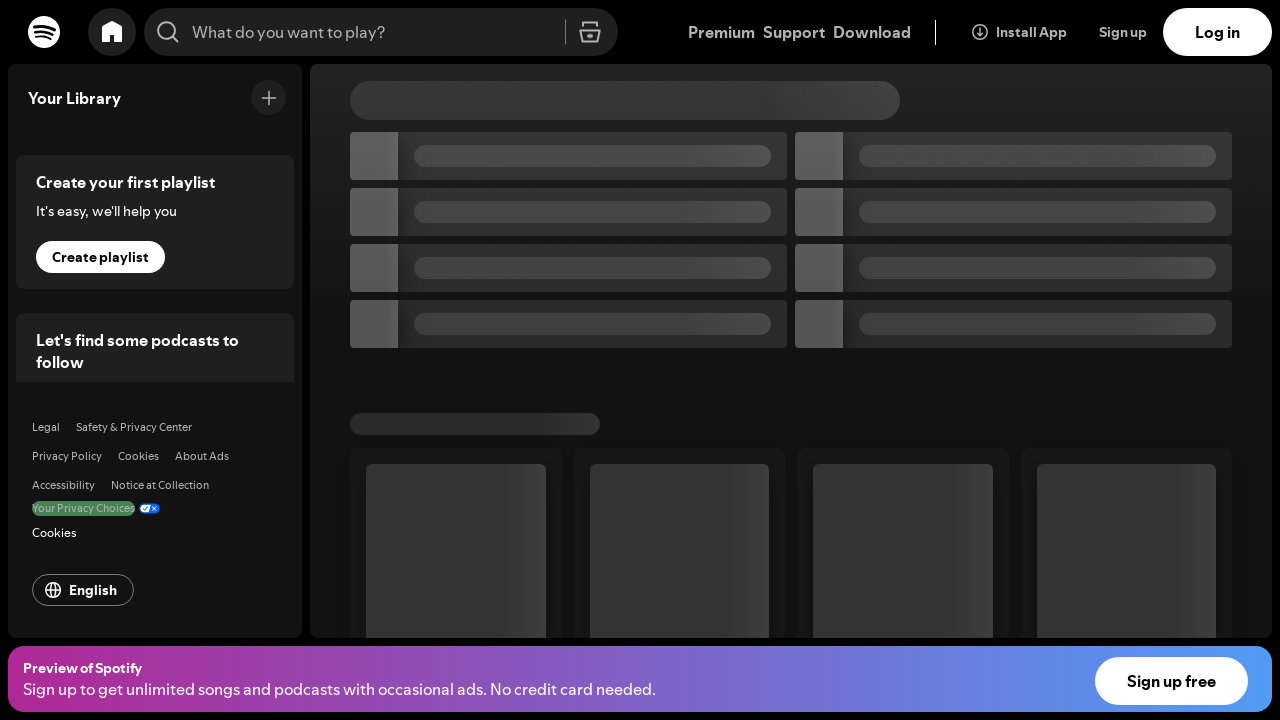

Retrieved page title: 'Spotify - Web Player: Music for everyone'
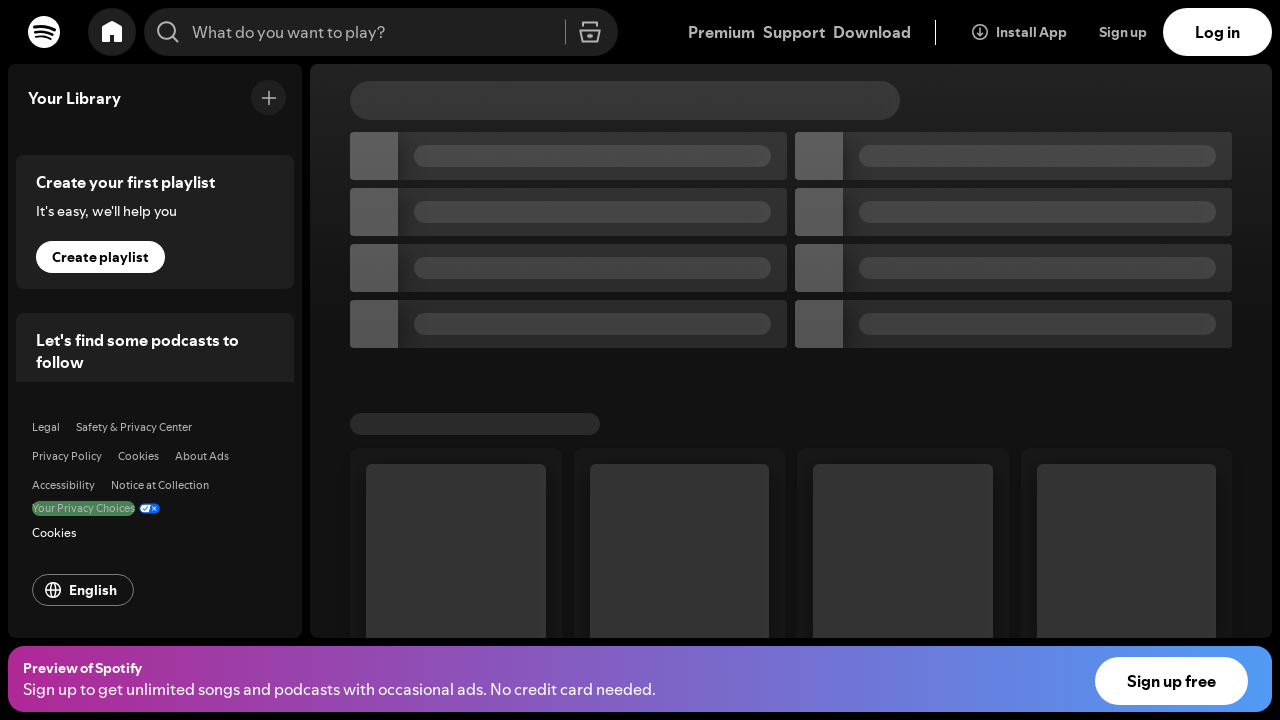

Page title mismatch - Expected ' Escuchar es todo - Spotify' but got 'Spotify - Web Player: Music for everyone' - Test Failed
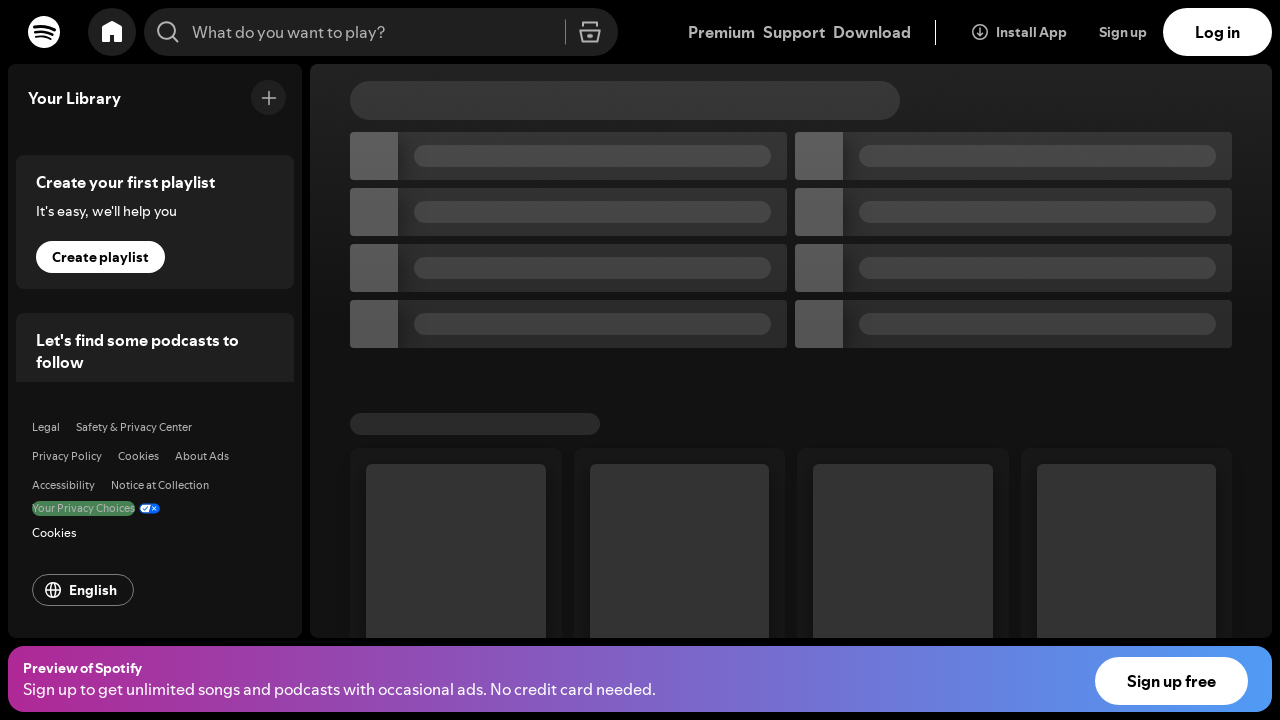

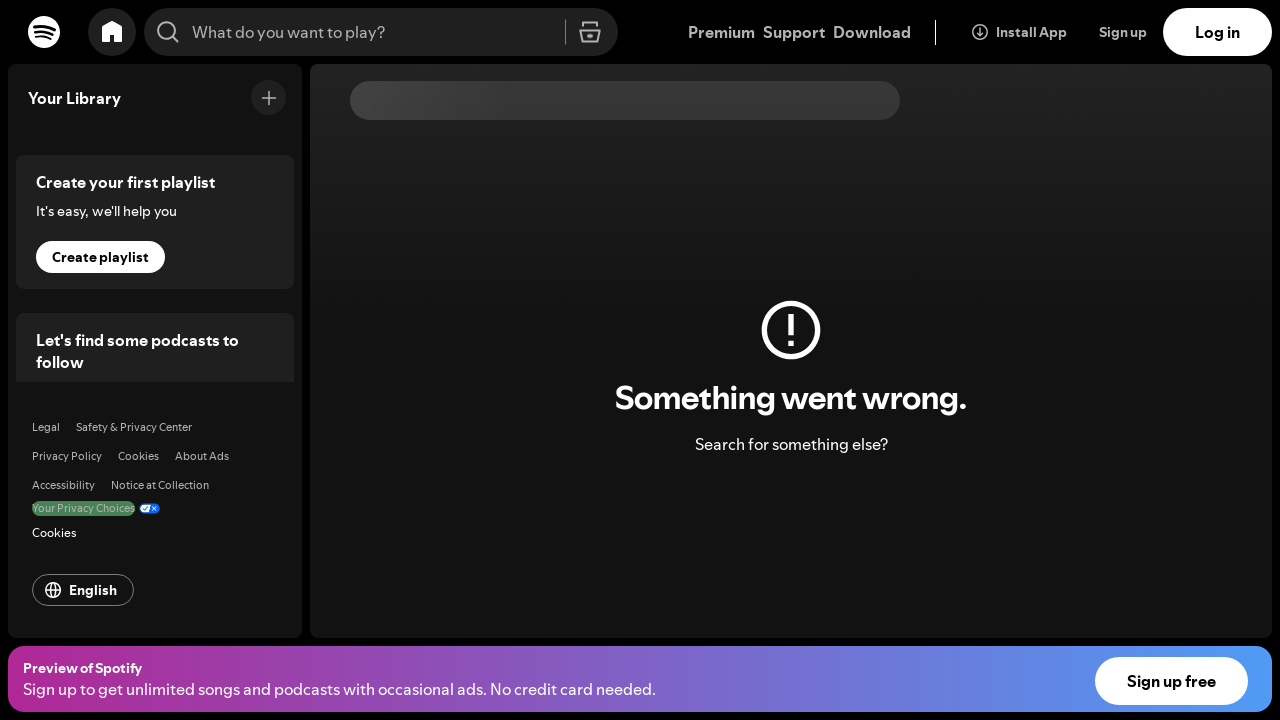